Navigates to a YouTube channel page and clicks on a video thumbnail to open a video.

Starting URL: https://www.youtube.com/channel/UCFTM1FGjZSkoSPDZgtbp7hA

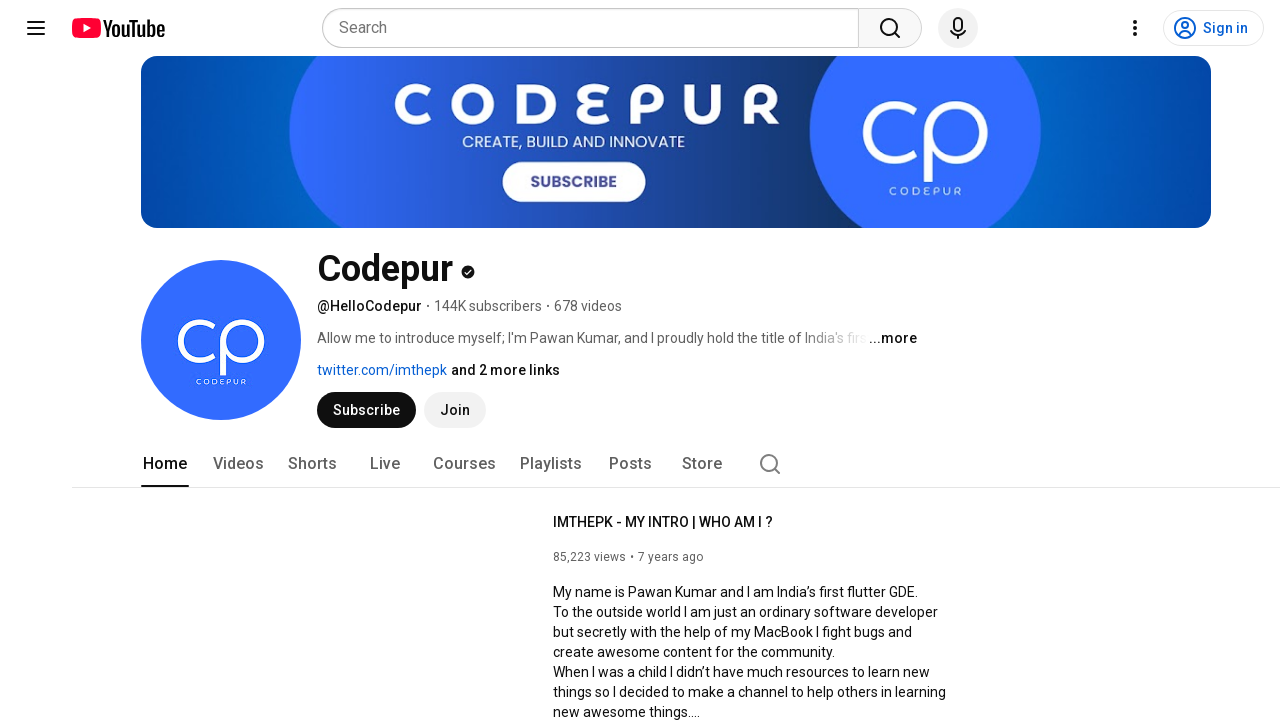

Waited for video thumbnails to load on YouTube channel page
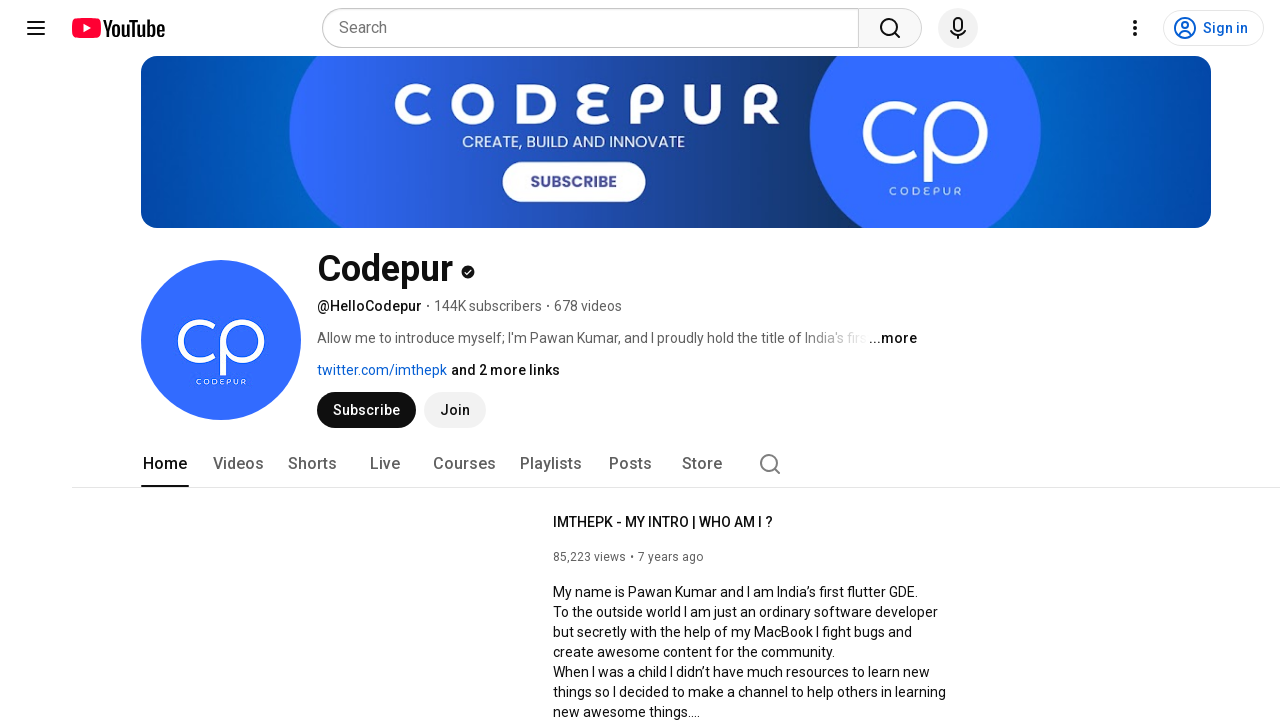

Clicked on the first video thumbnail to open the video at (210, 360) on #thumbnail
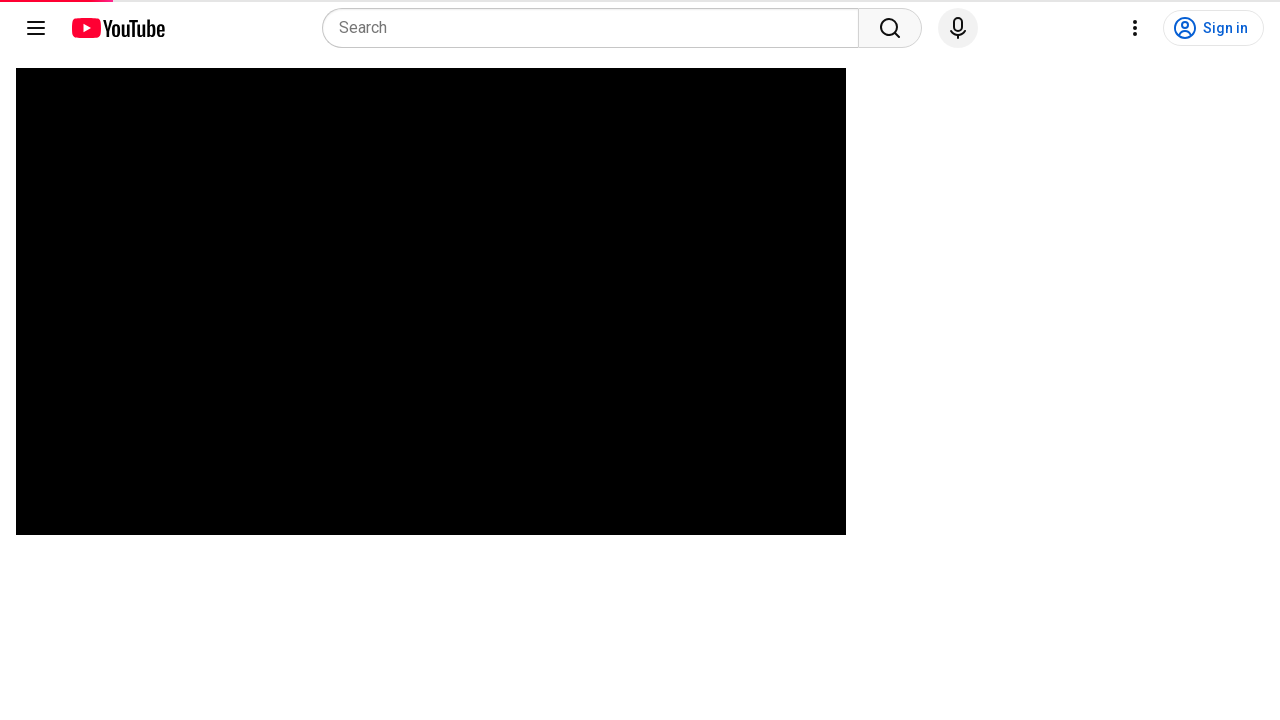

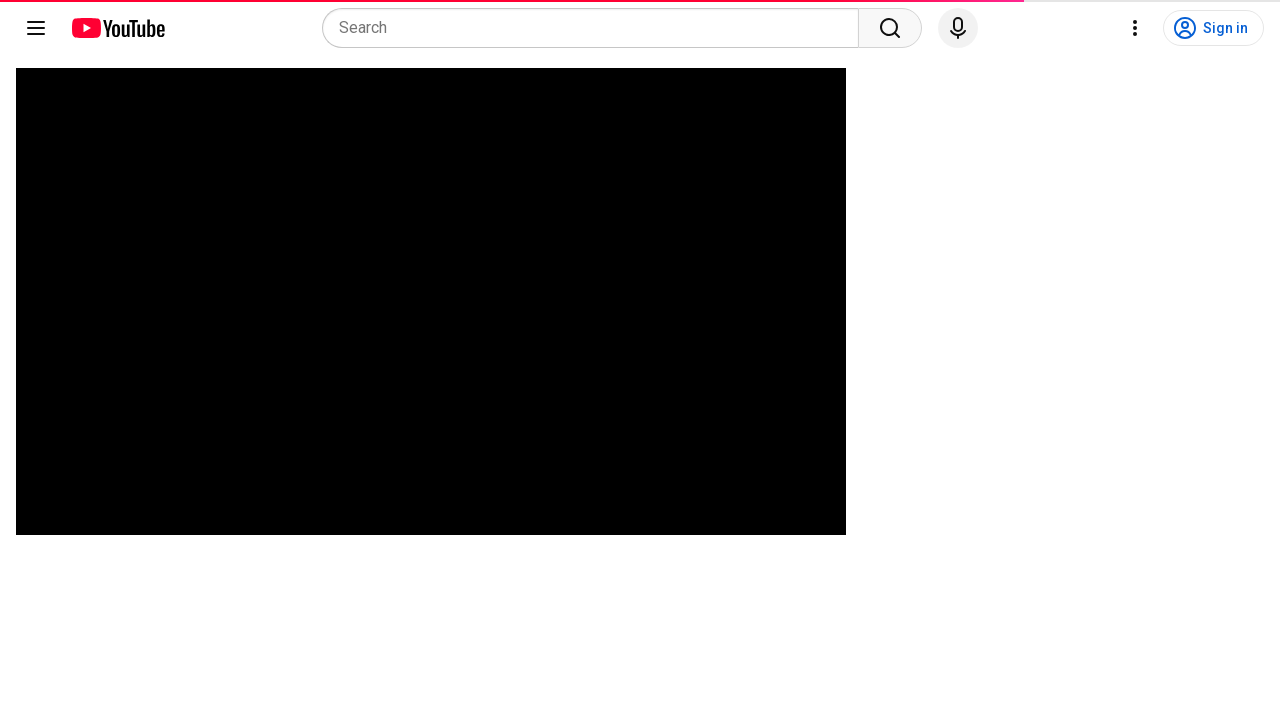